Tests keyboard actions on a text comparison site by typing text, selecting it with Ctrl+A, copying with Ctrl+C, tabbing to the next field, and pasting with Ctrl+V

Starting URL: https://text-compare.com/

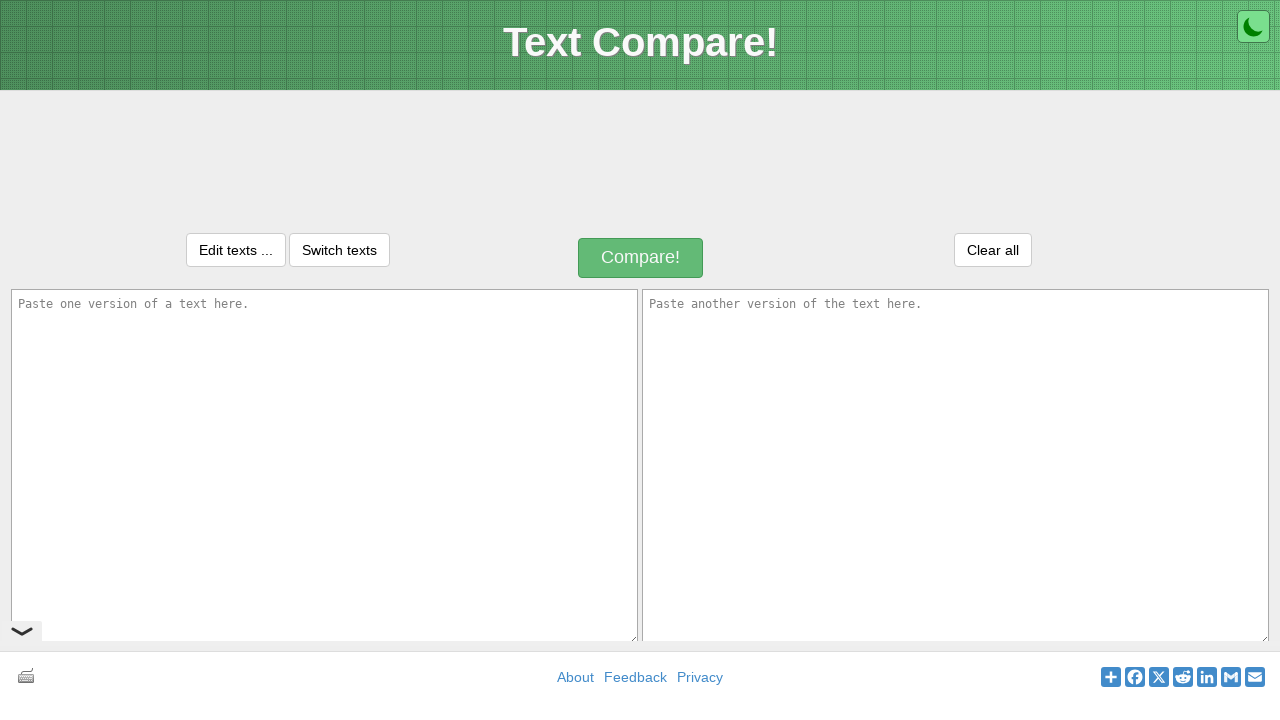

Filled first textarea with 'WELCOME' on textarea#inputText1
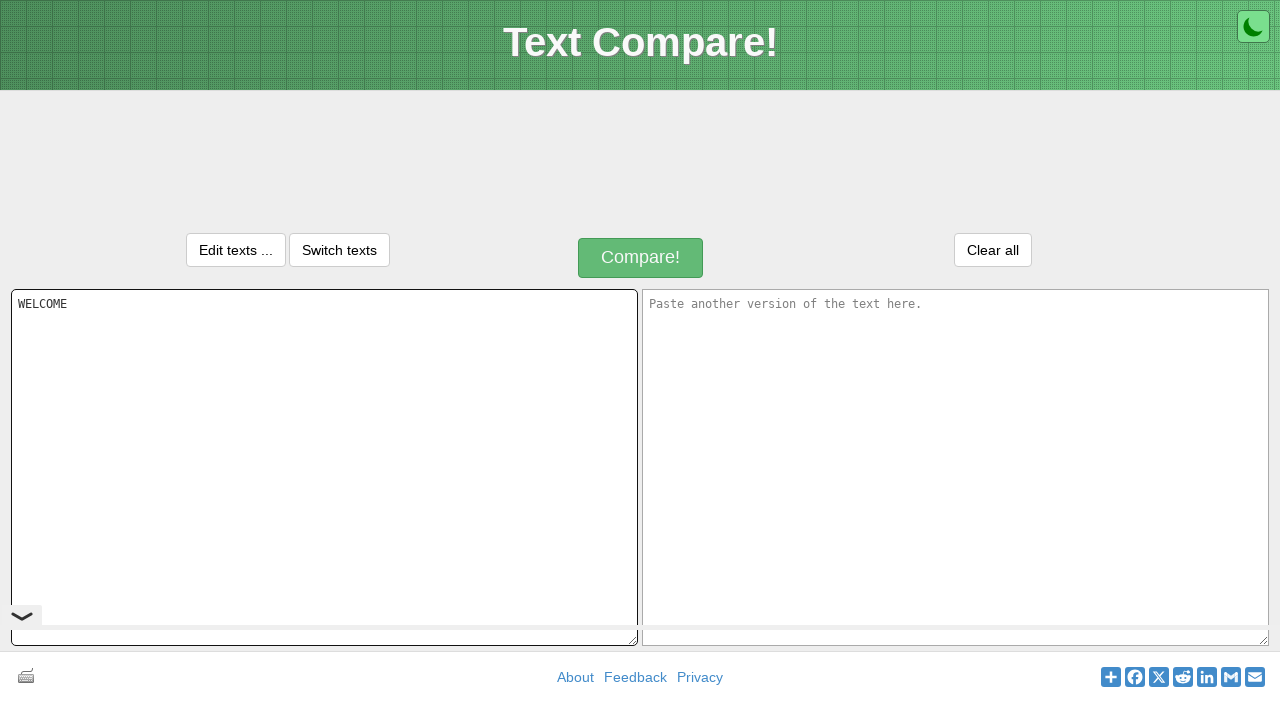

Clicked on first textarea to focus it at (324, 467) on textarea#inputText1
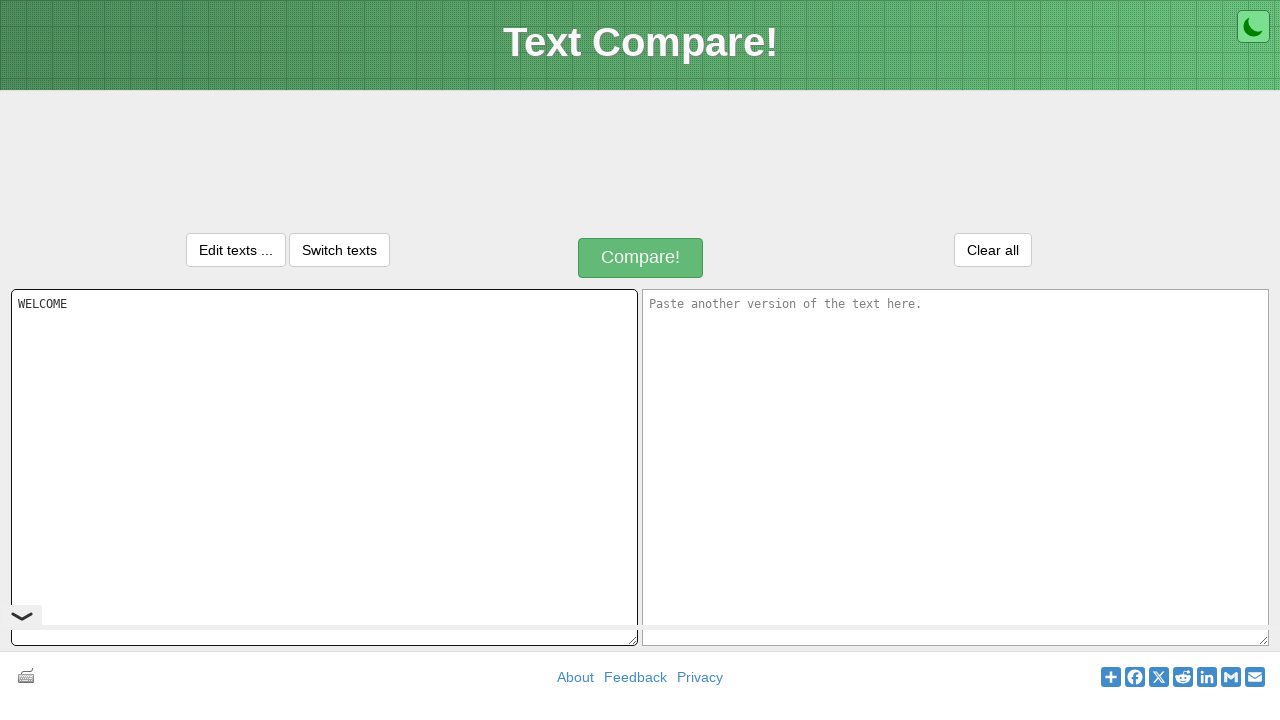

Selected all text in first textarea with Ctrl+A
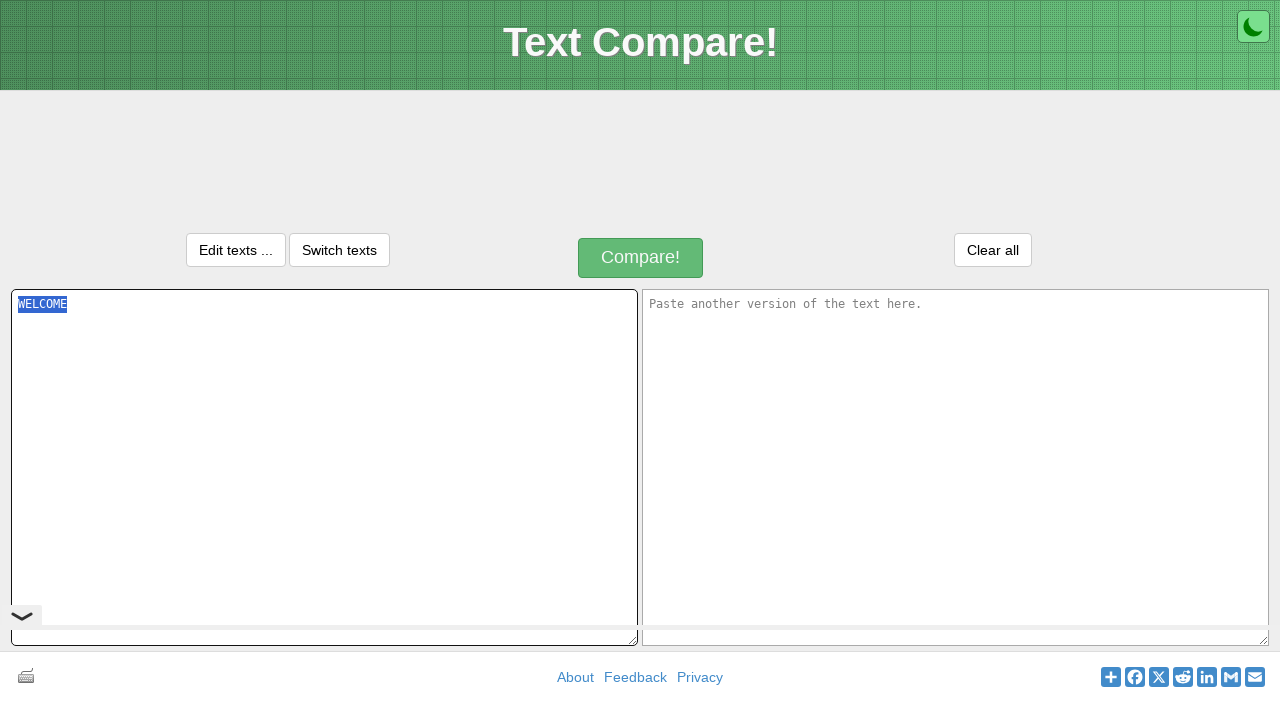

Copied selected text with Ctrl+C
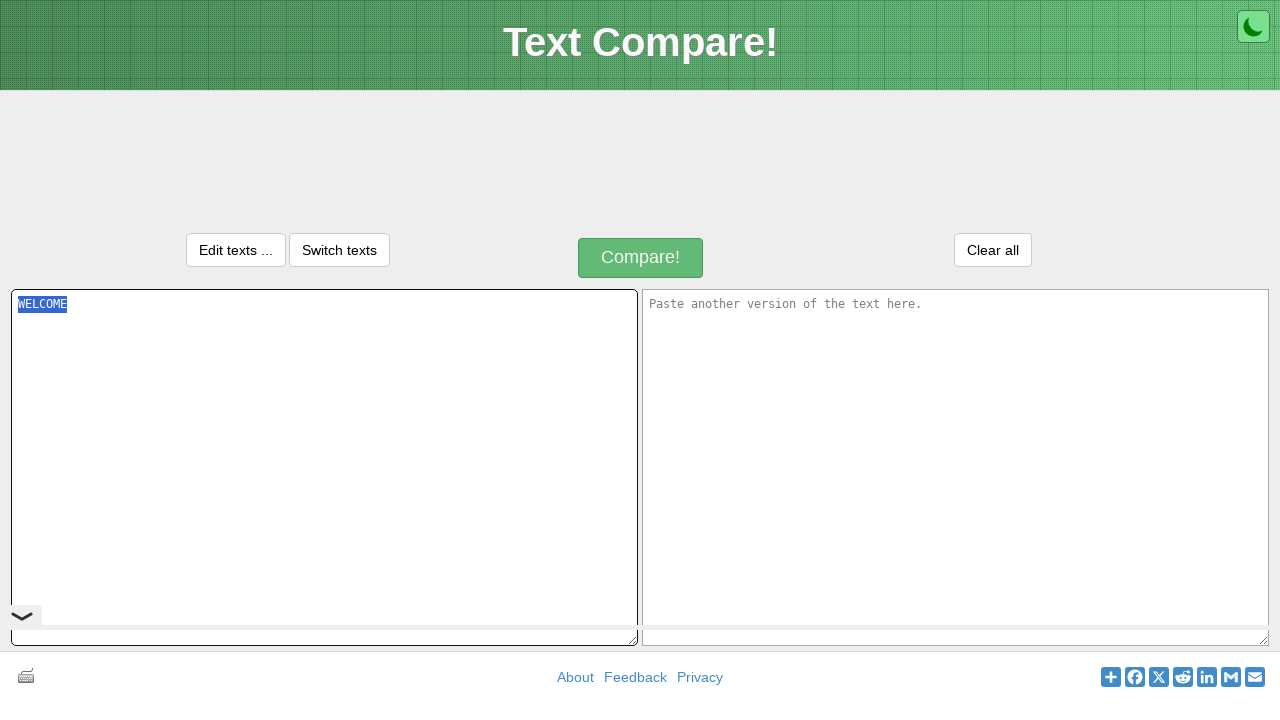

Tabbed to next field
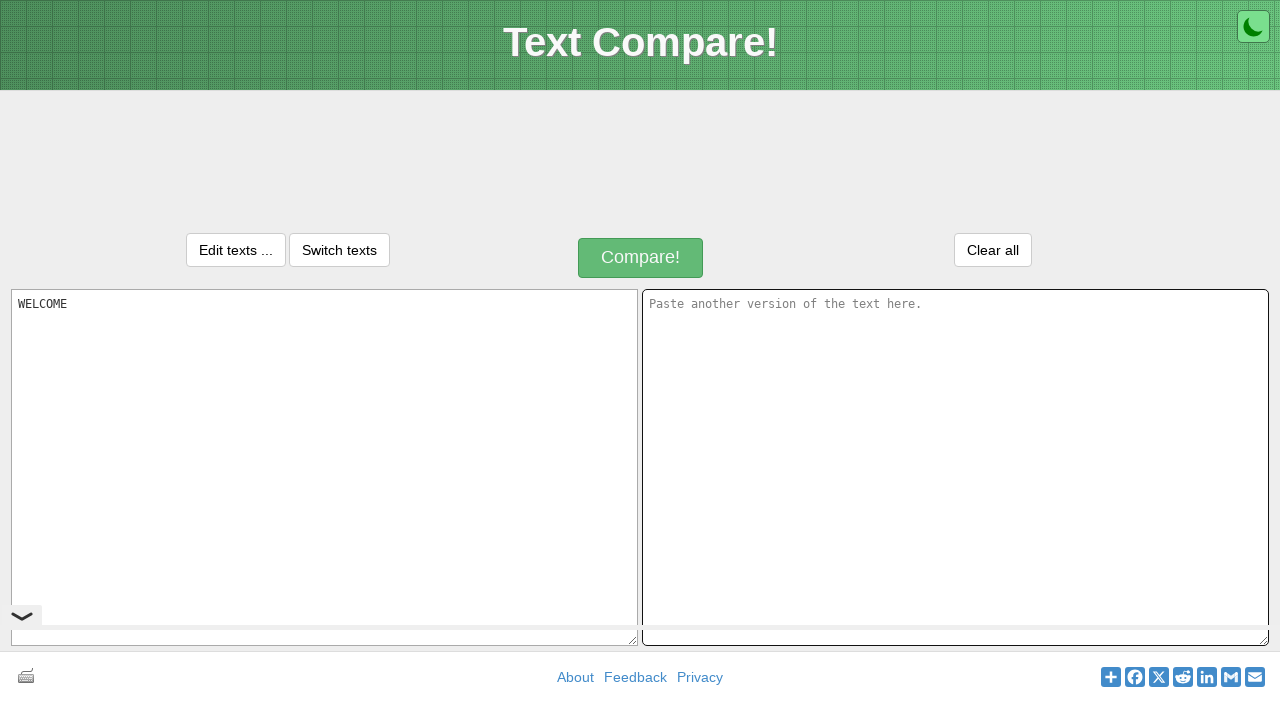

Pasted text into second field with Ctrl+V
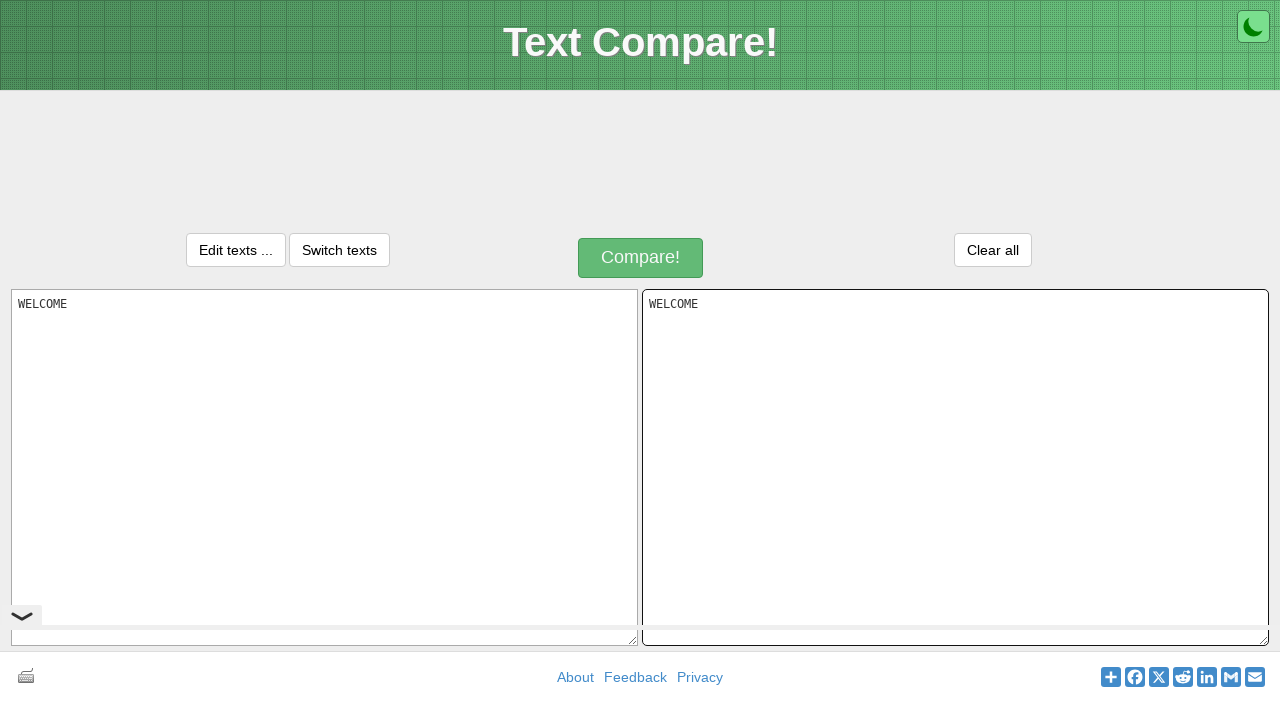

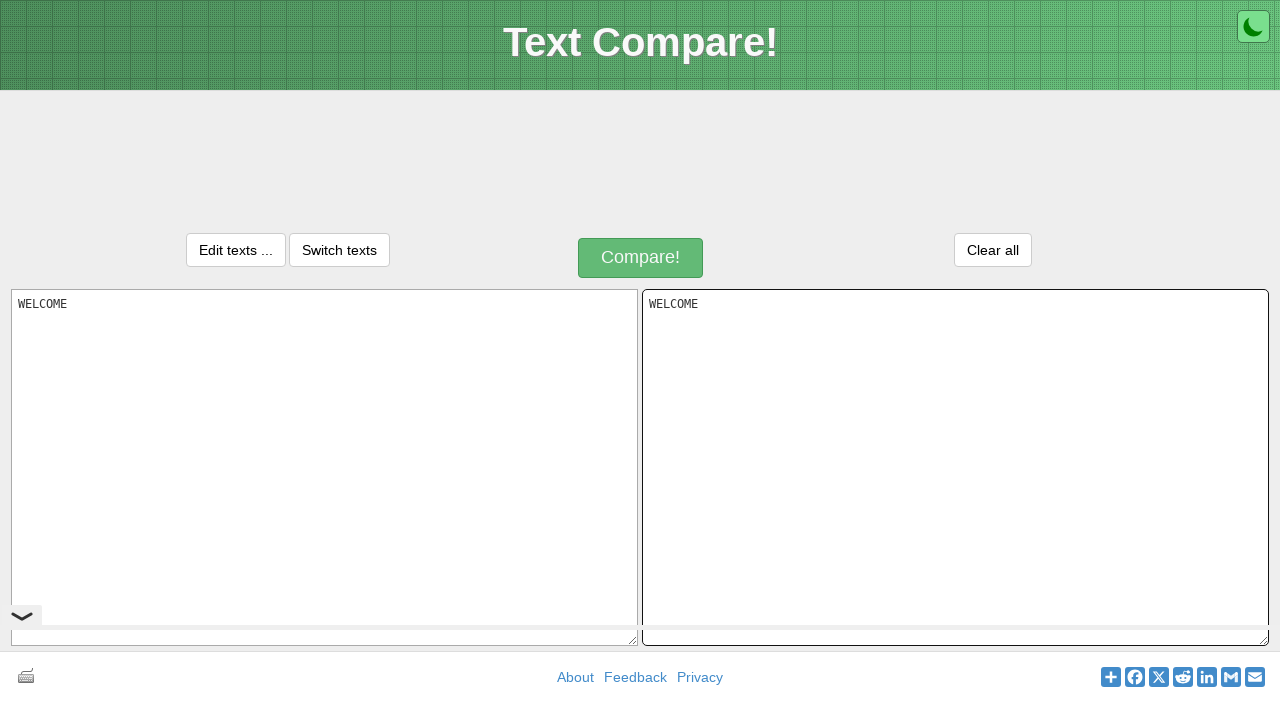